Tests checkbox functionality by toggling checkboxes - unchecking a checked checkbox and checking an unchecked one.

Starting URL: http://the-internet.herokuapp.com/checkboxes

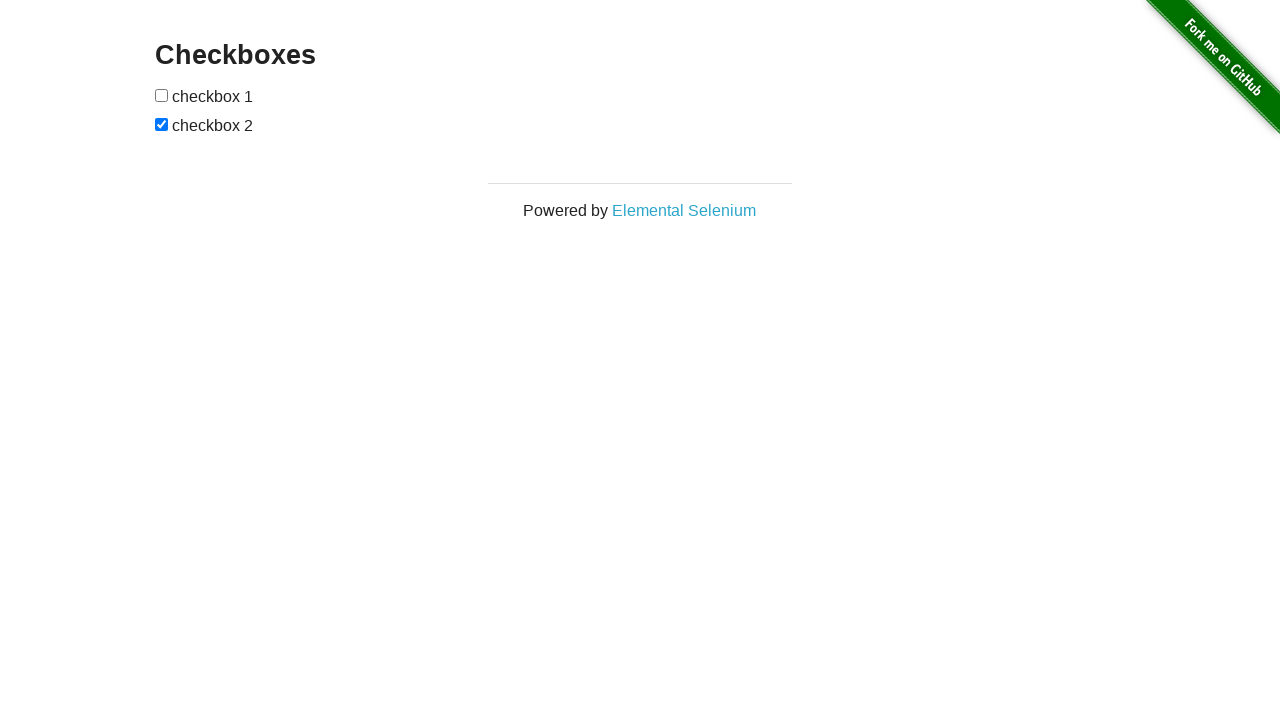

Clicked second checkbox to uncheck it at (162, 124) on [type="checkbox"] >> nth=1
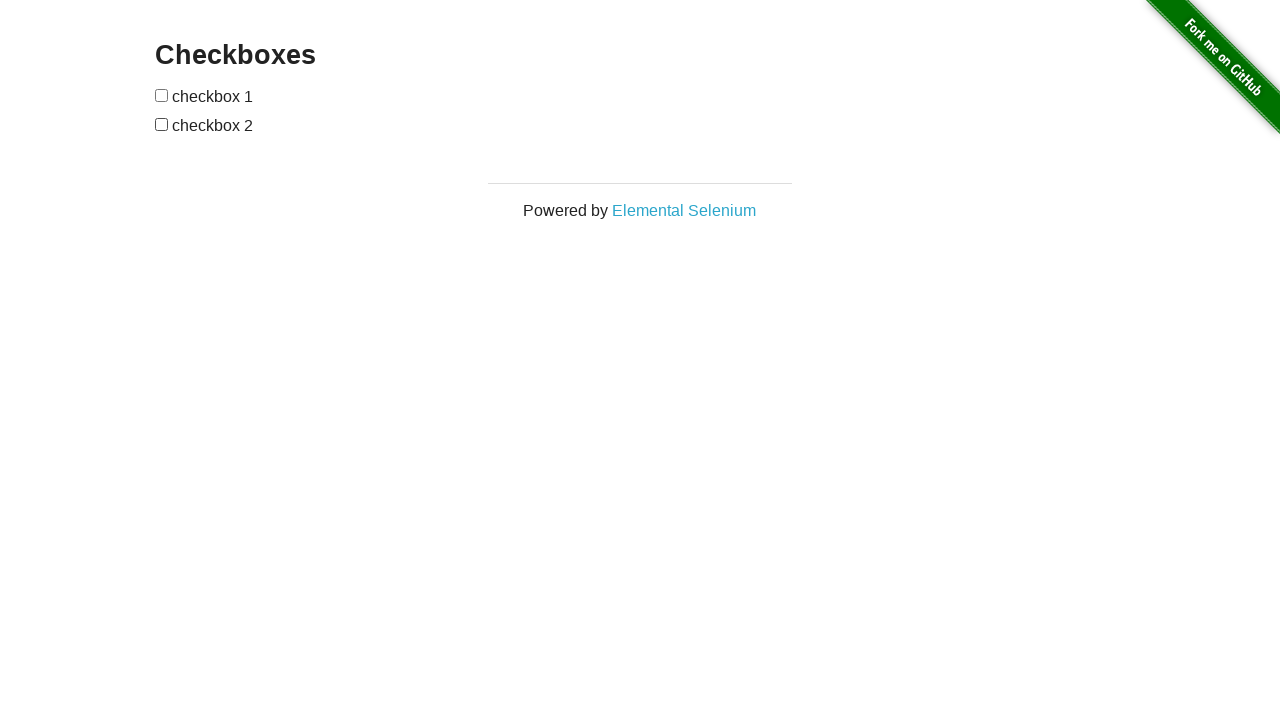

Clicked first checkbox to check it at (162, 95) on [type="checkbox"] >> nth=0
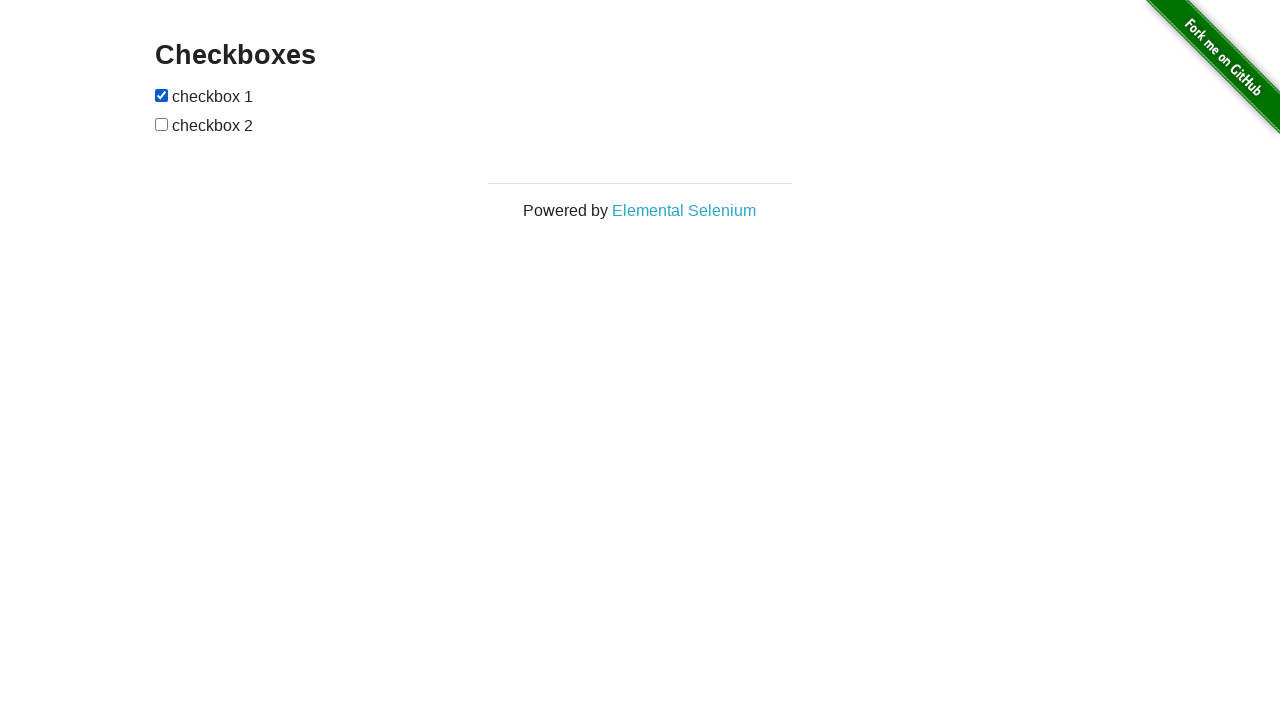

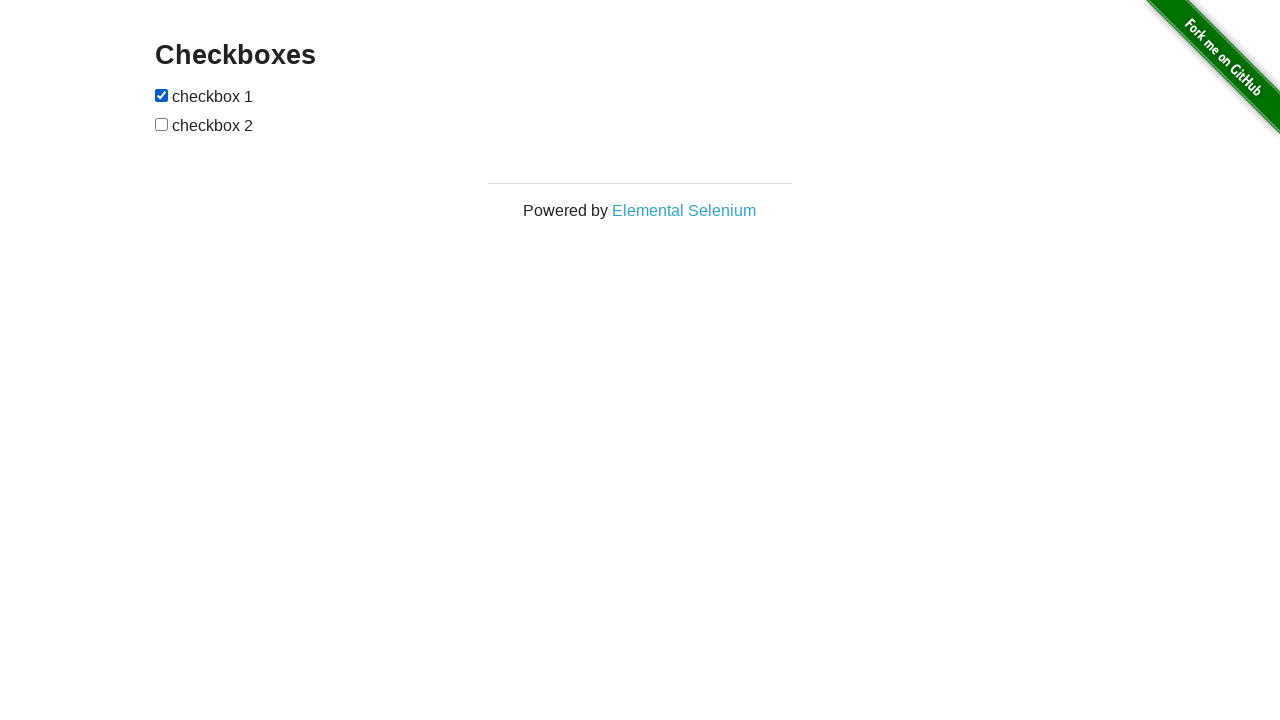